Clicks the Danger button on the Formy buttons page

Starting URL: https://formy-project.herokuapp.com/buttons#

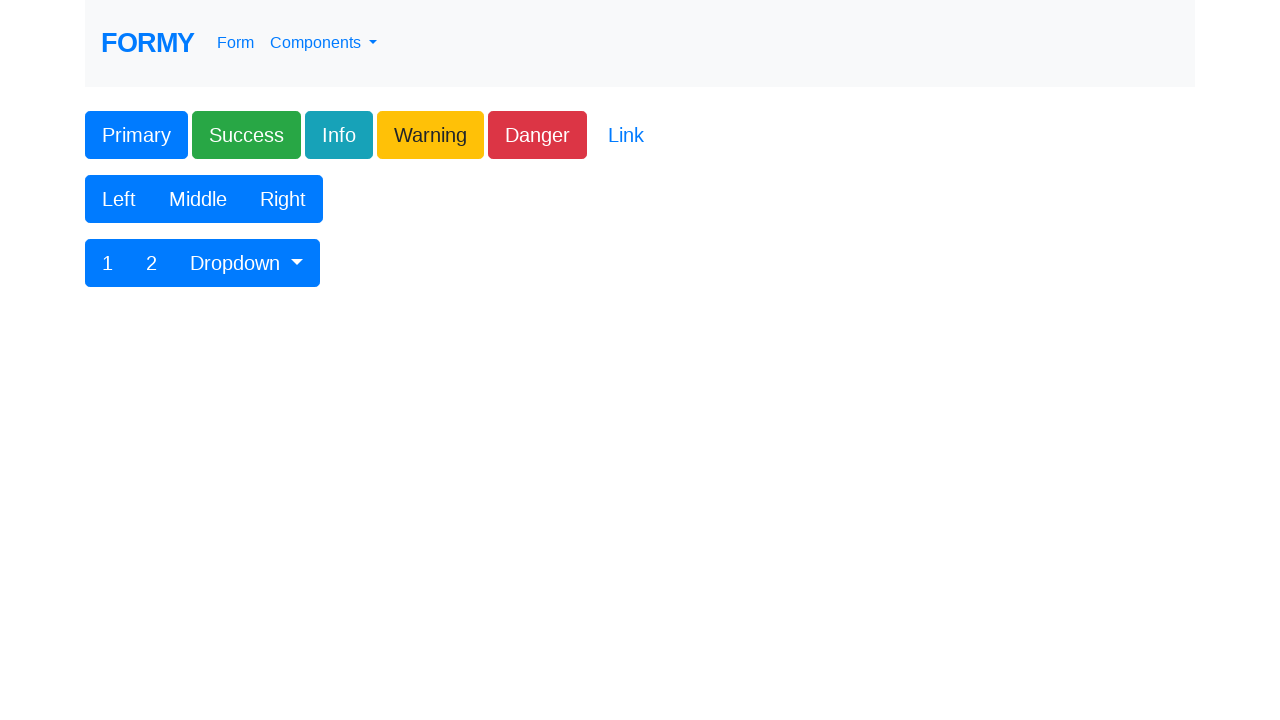

Clicked the Danger button on the Formy buttons page at (538, 135) on .btn-danger
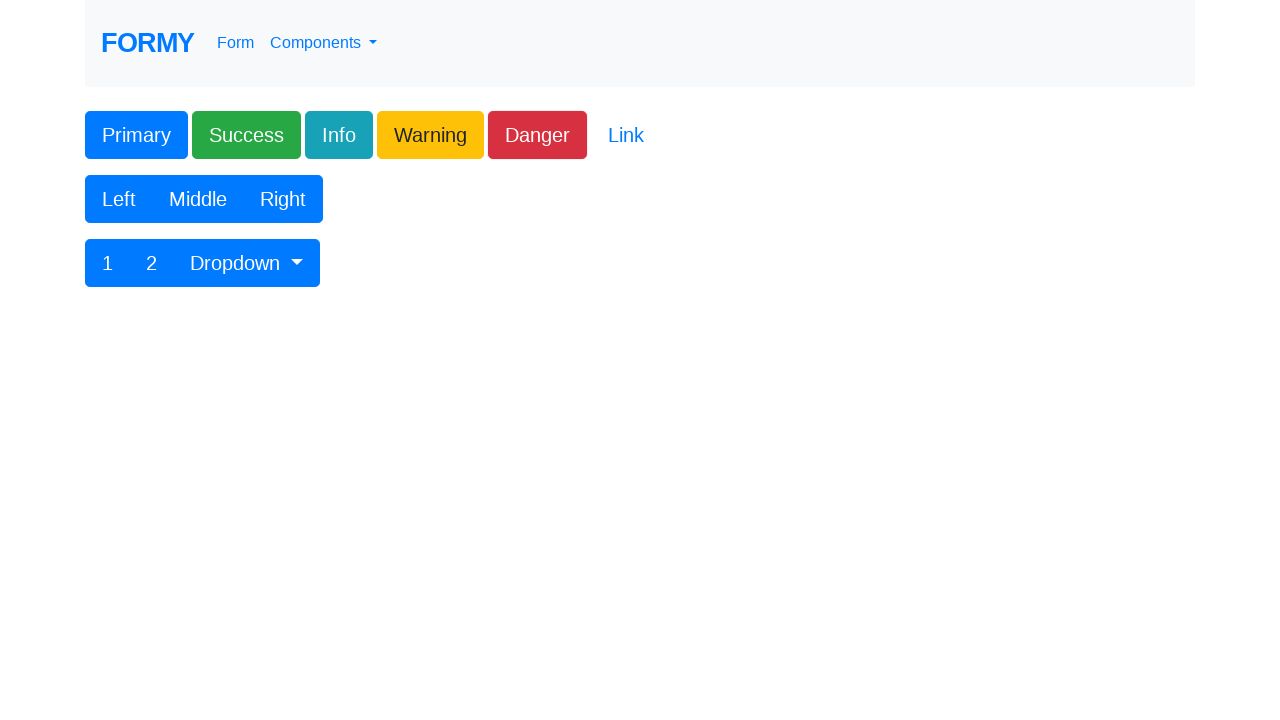

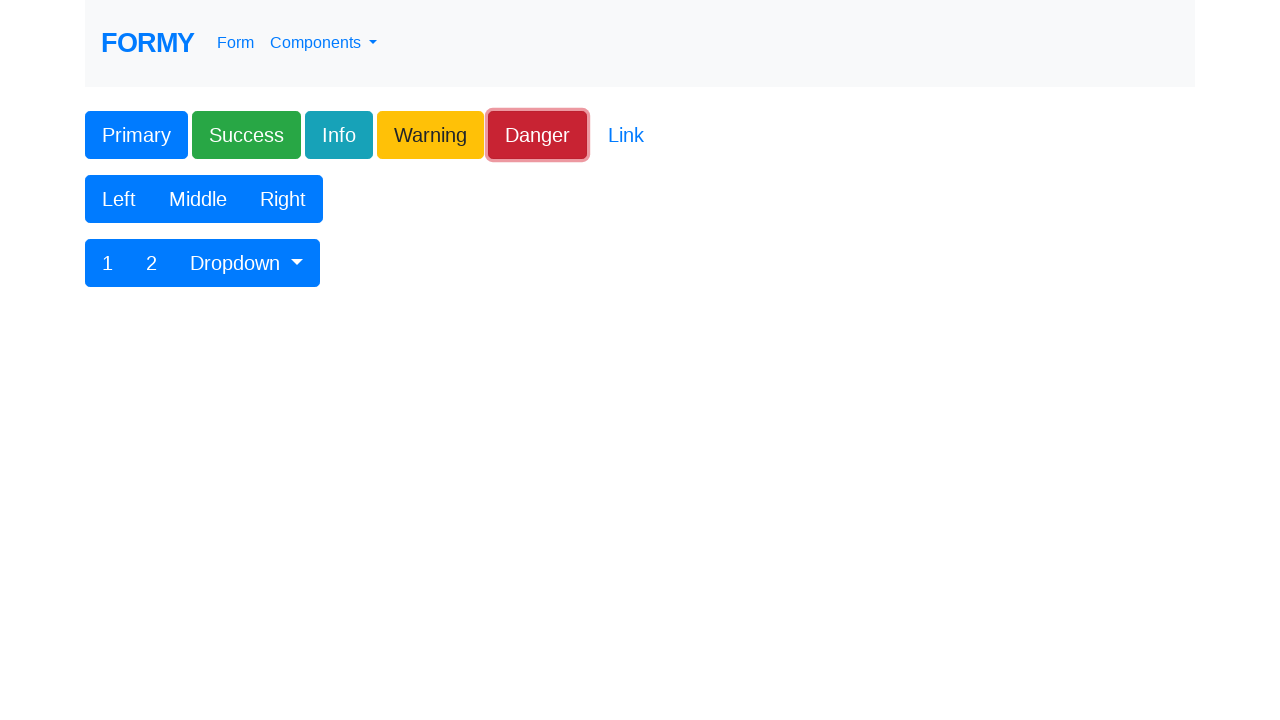